Tests alert handling functionality by triggering an alert and accepting it

Starting URL: https://rahulshettyacademy.com/AutomationPractice/

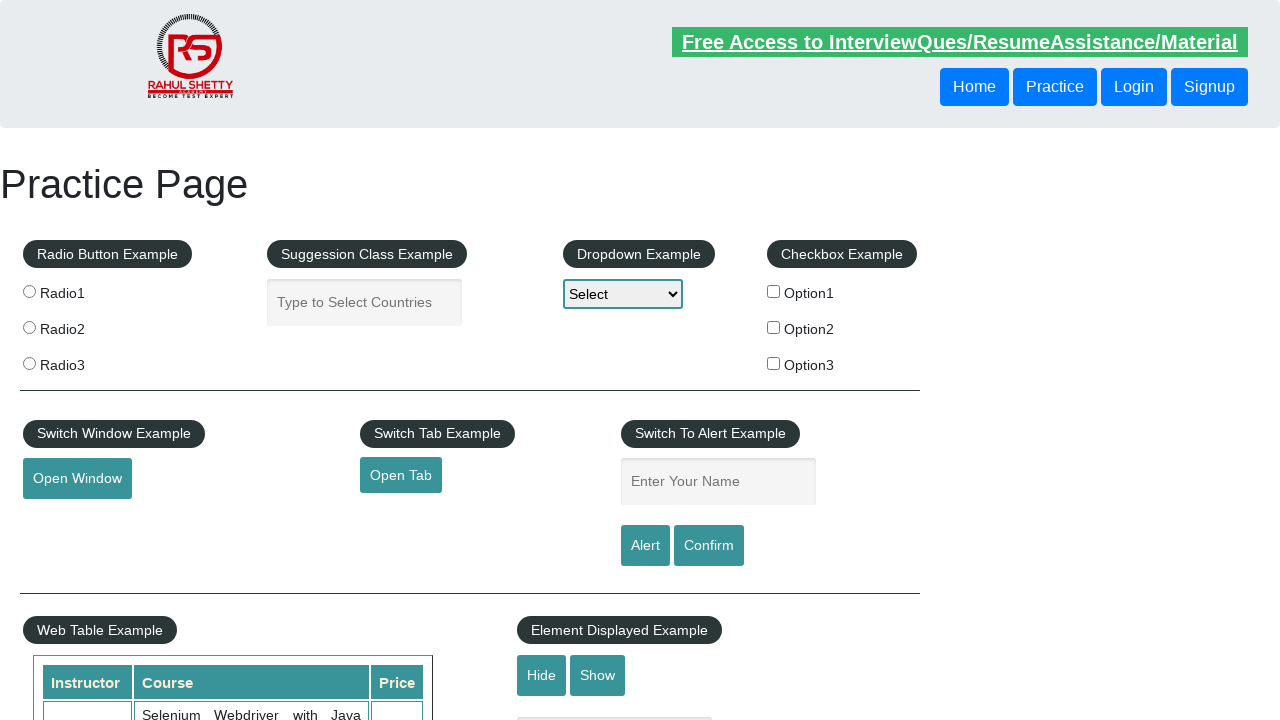

Clicked alert button to trigger alert dialog at (645, 546) on #alertbtn
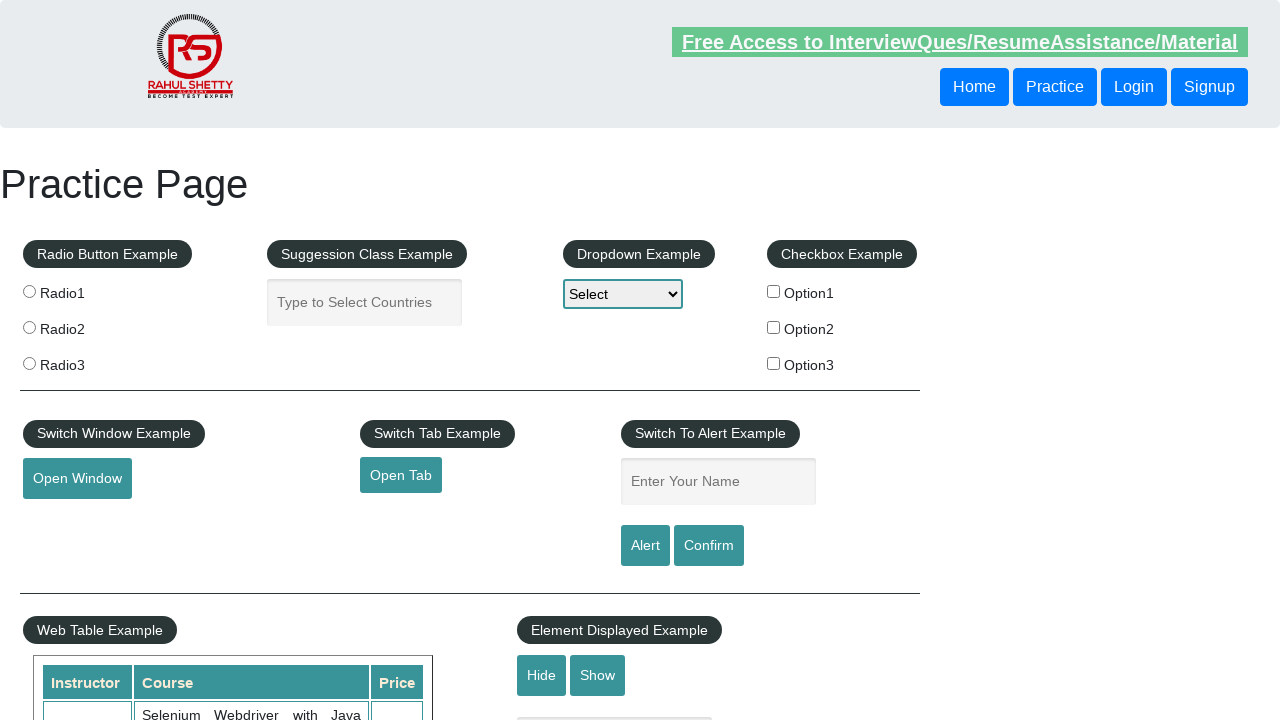

Set up dialog handler to accept alert
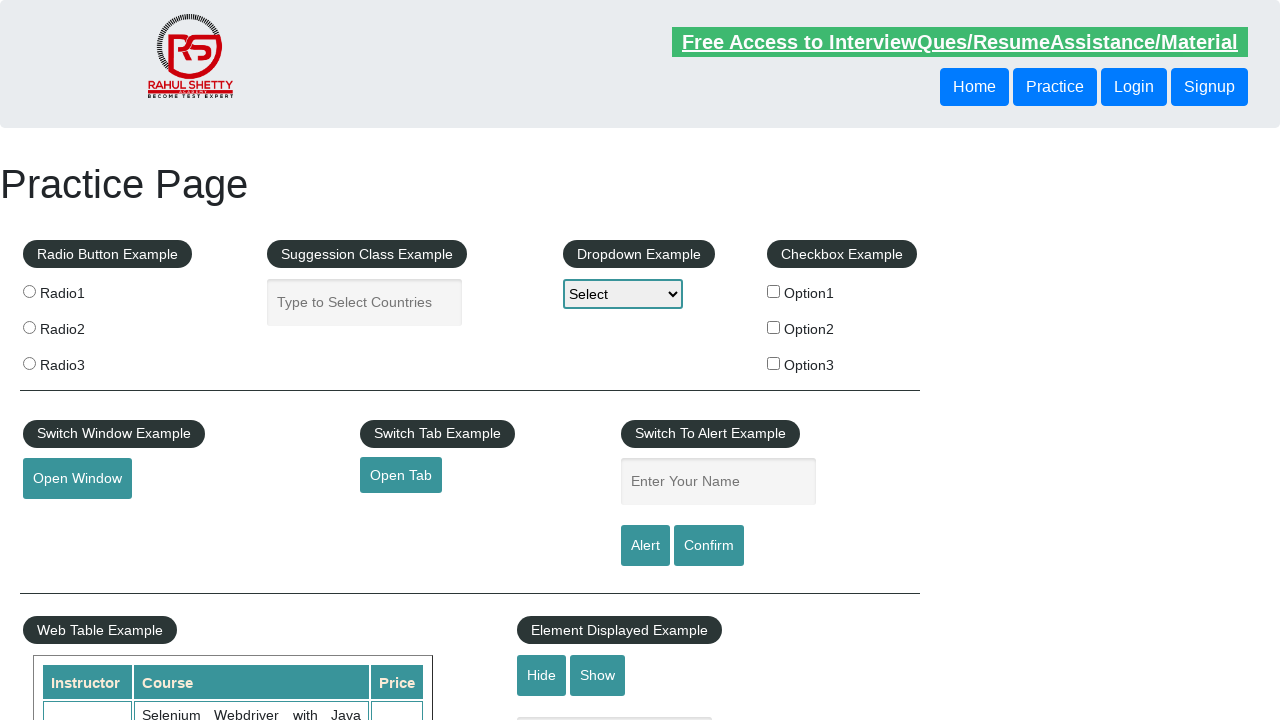

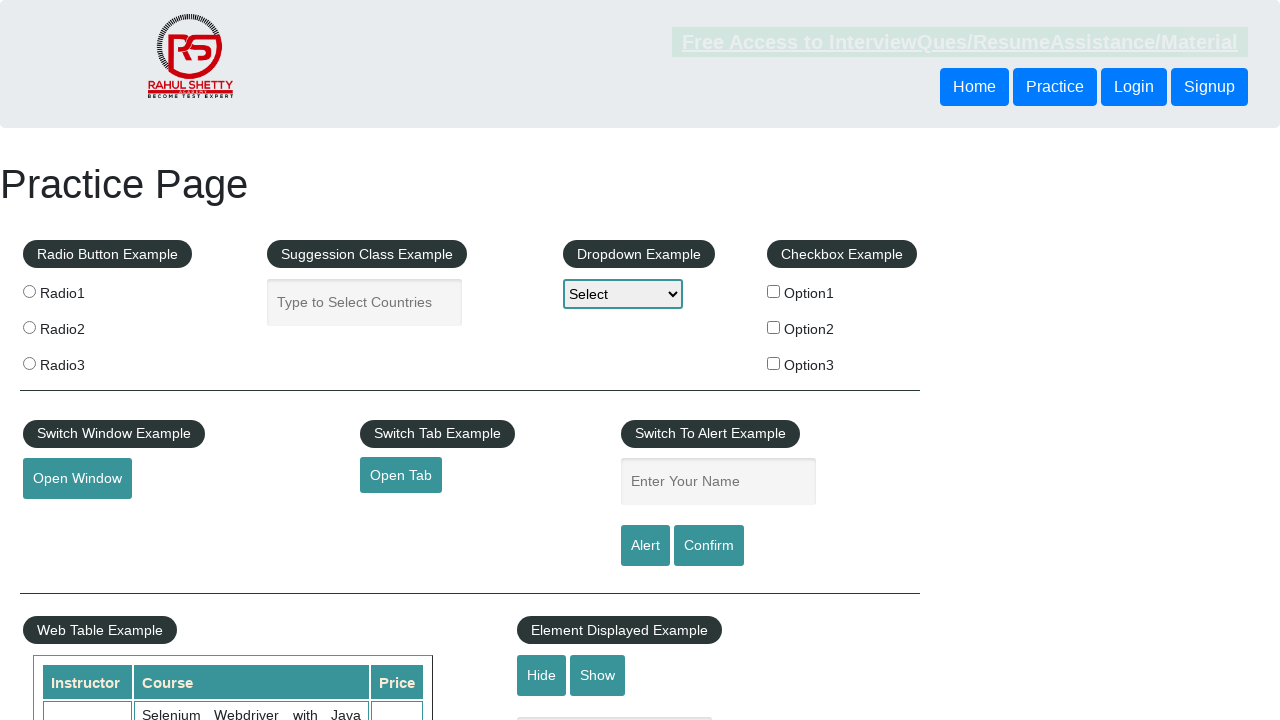